Navigates to a clock website and verifies that the time display element is present and visible

Starting URL: https://www.clocktab.com/

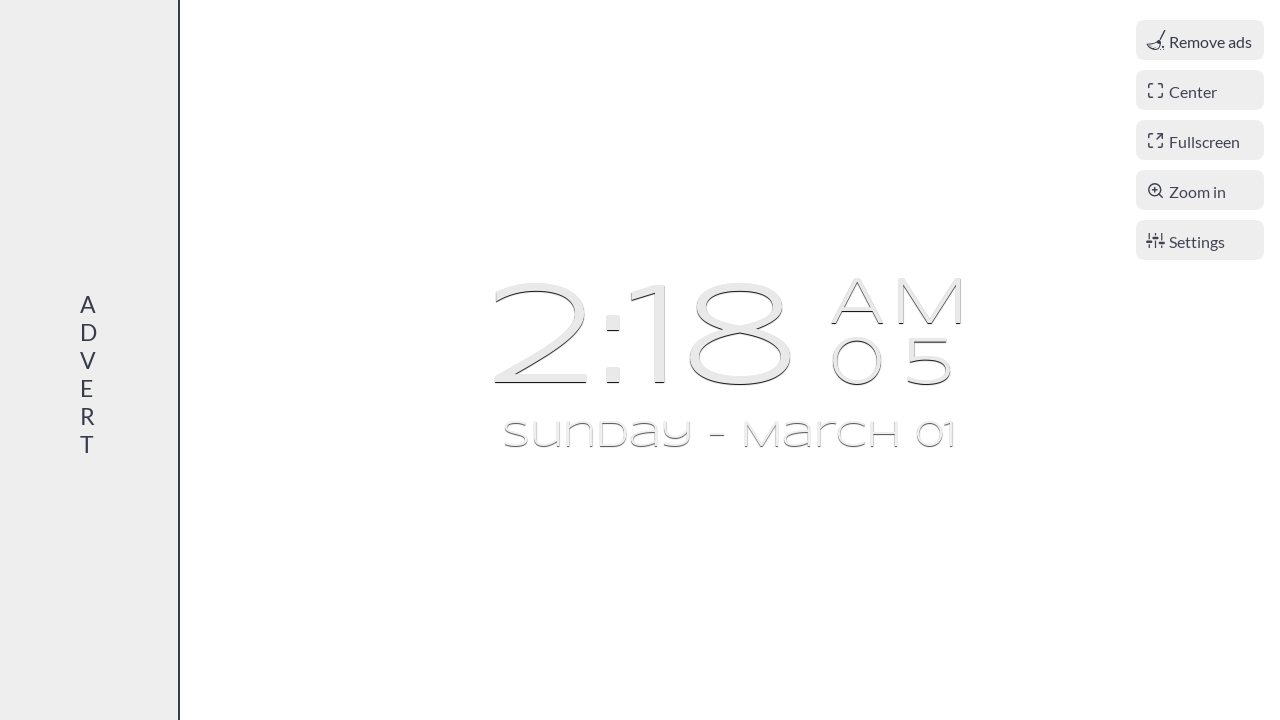

Navigated to clock website at https://www.clocktab.com/
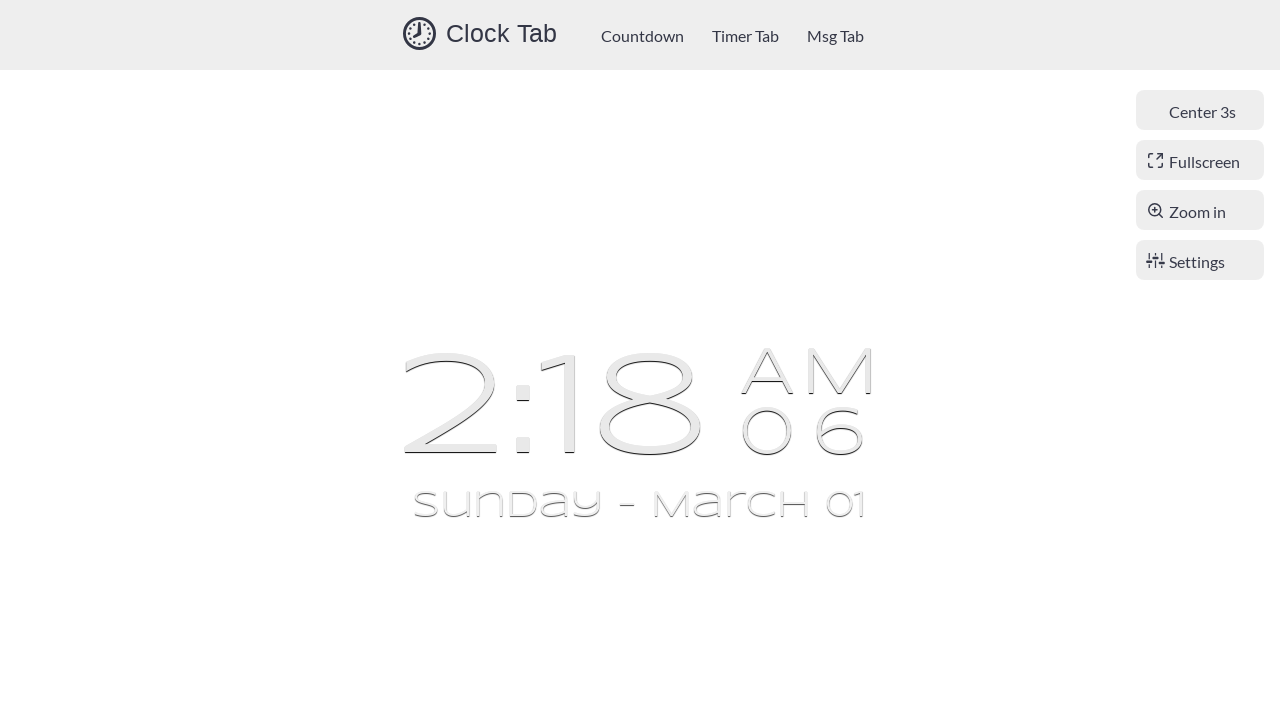

Waited for time display element (#time_text) to become visible
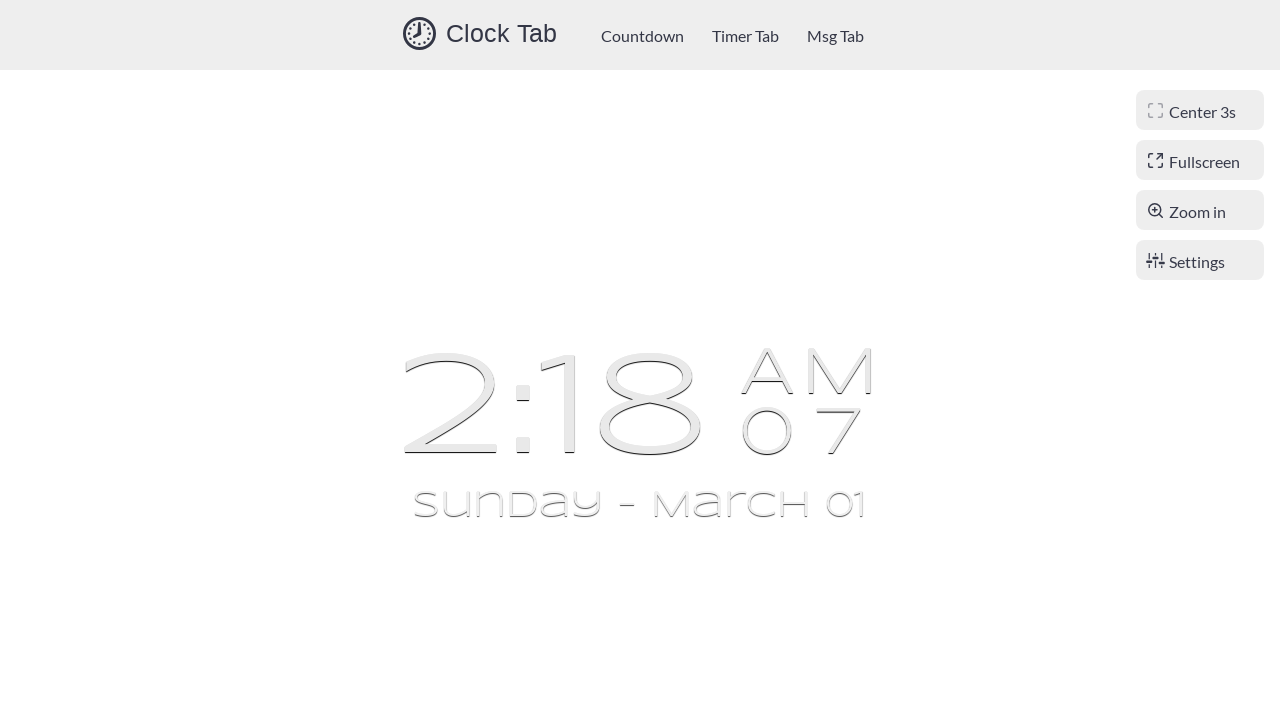

Located the time display element
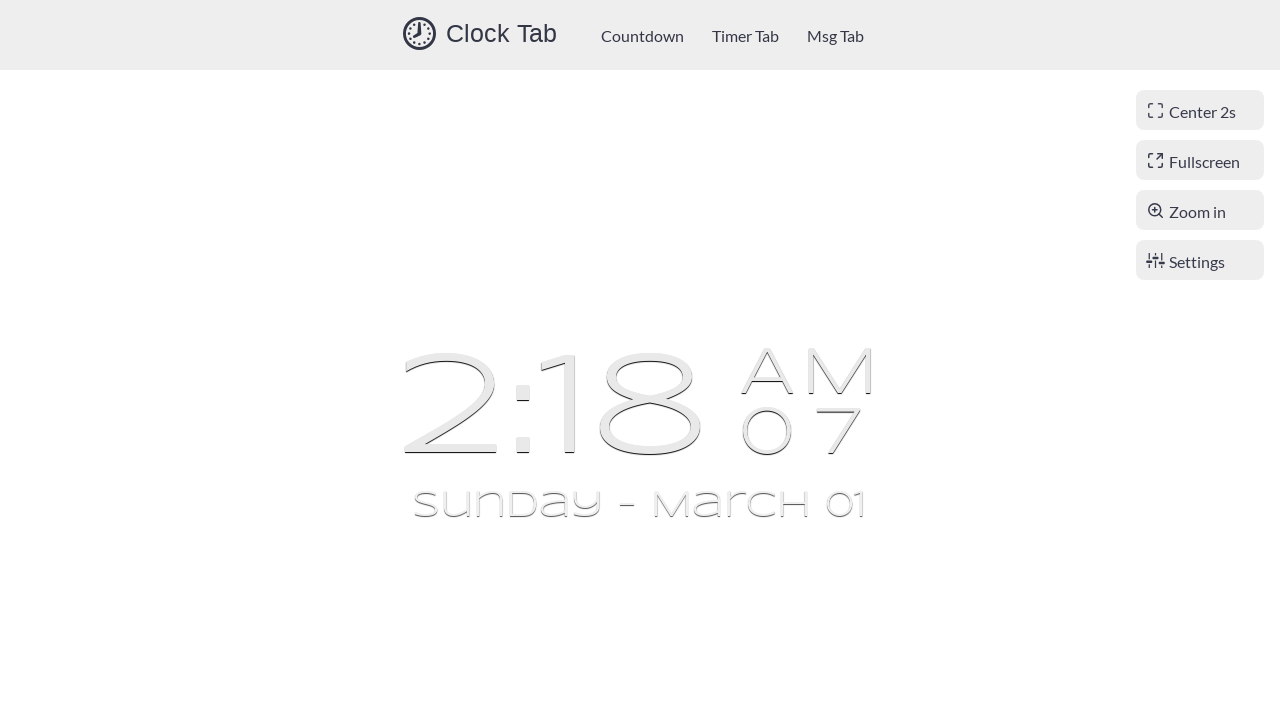

Verified time element is visible, confirming clock is working
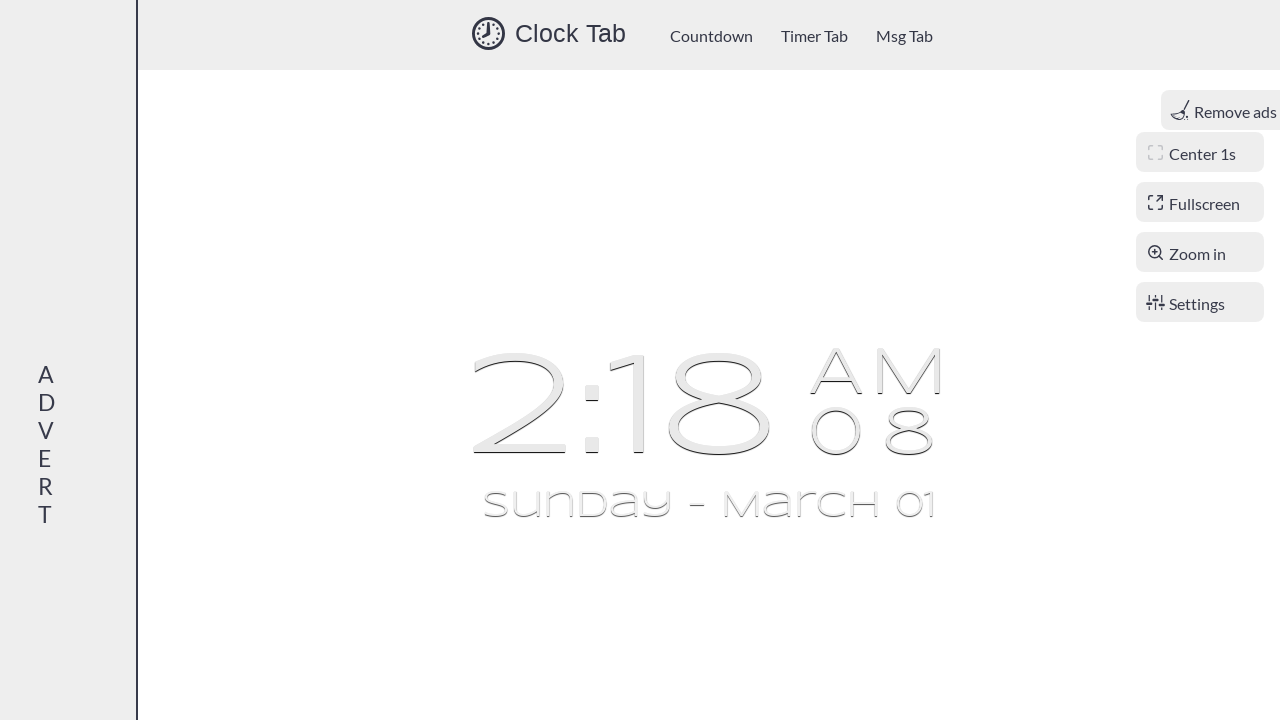

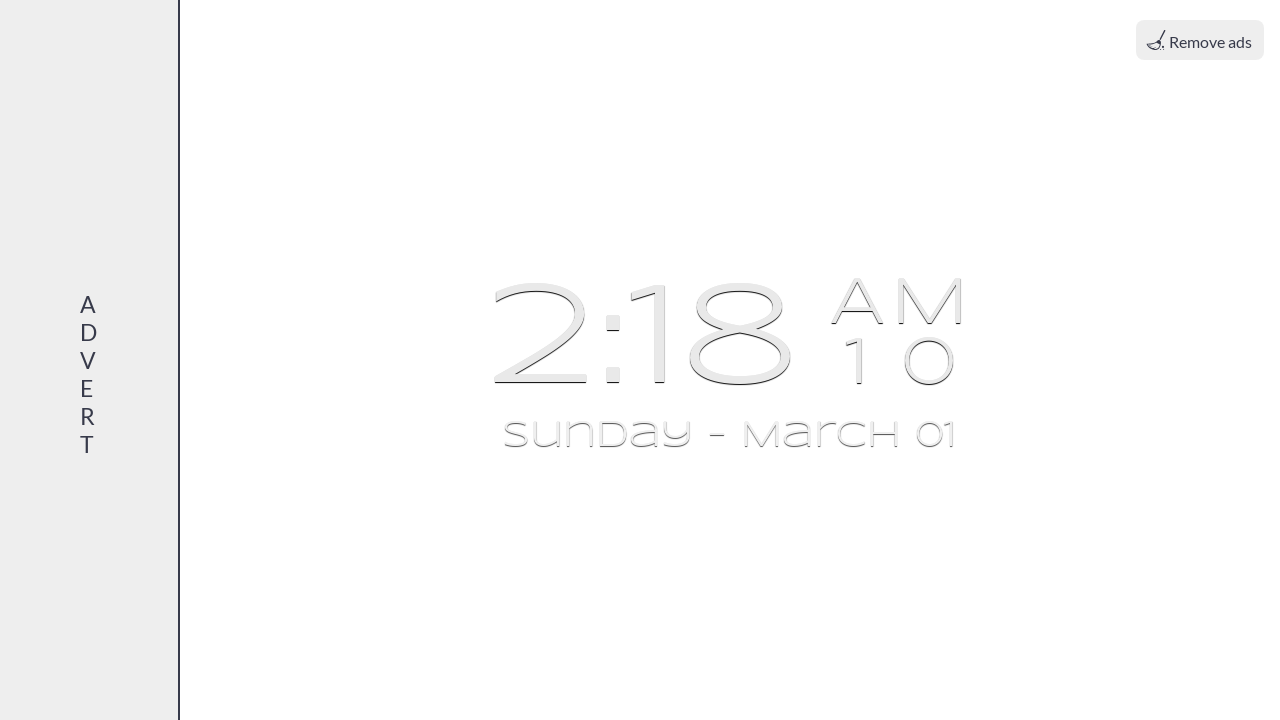